Tests implicit wait by clicking Start button and verifying "Hello World!" text appears

Starting URL: http://the-internet.herokuapp.com/dynamic_loading/2

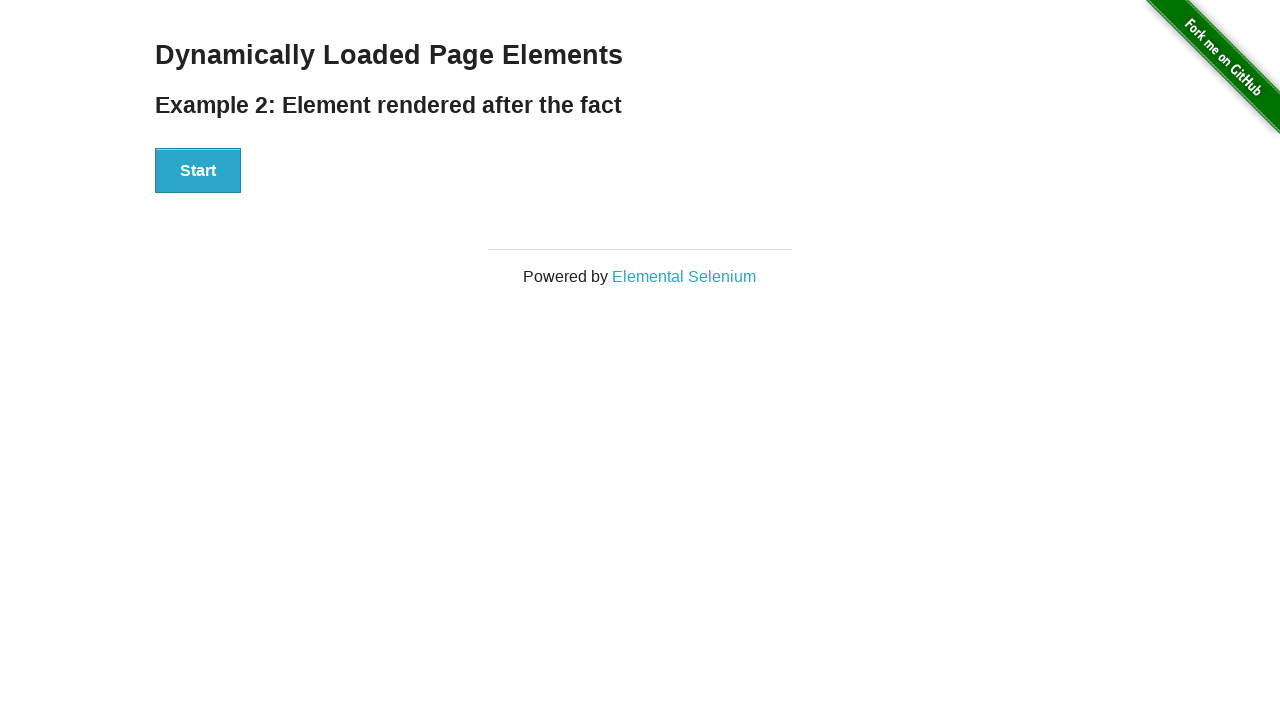

Clicked Start button to initiate dynamic loading at (198, 171) on xpath=//div[@id='start']//button[text()='Start']
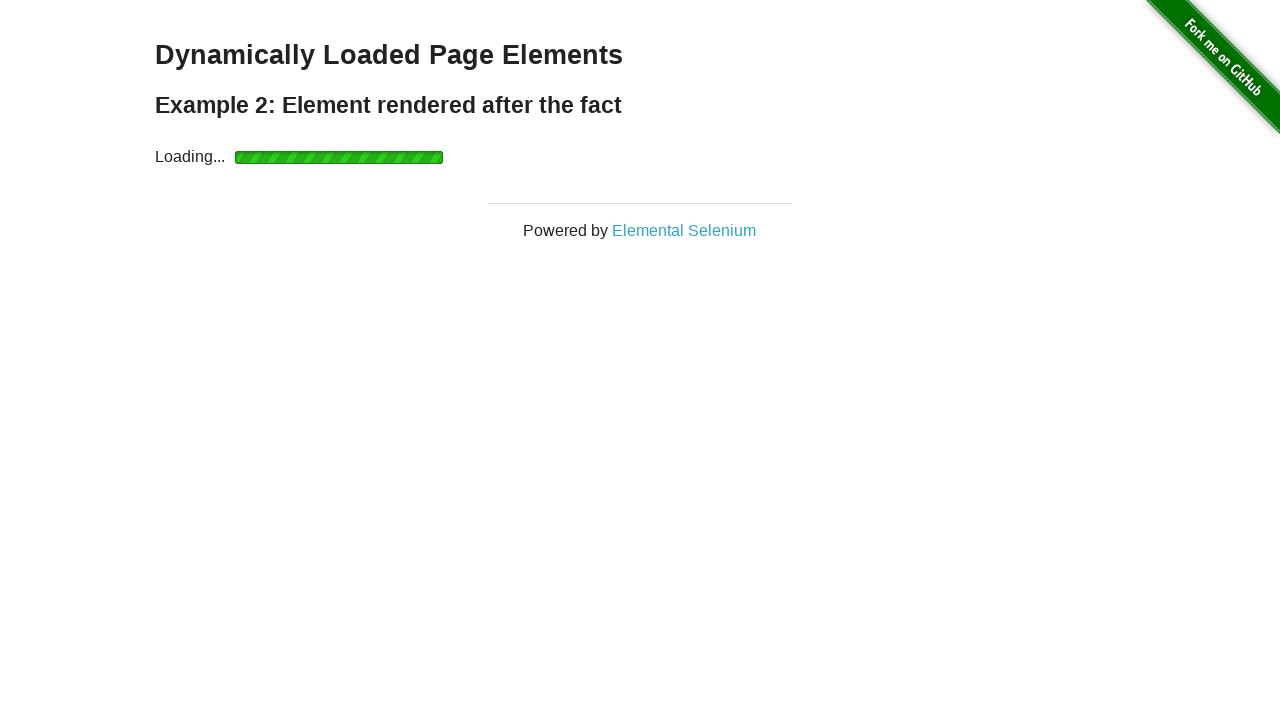

Verified 'Hello World!' text appeared after implicit wait
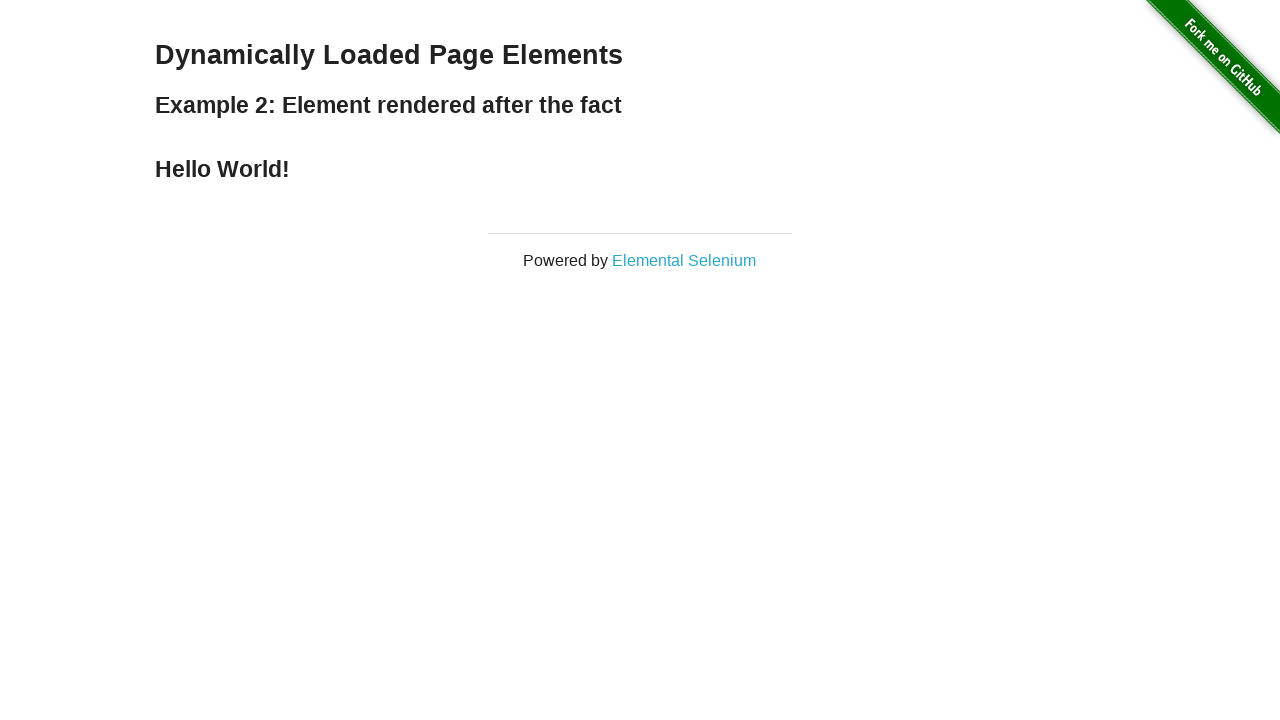

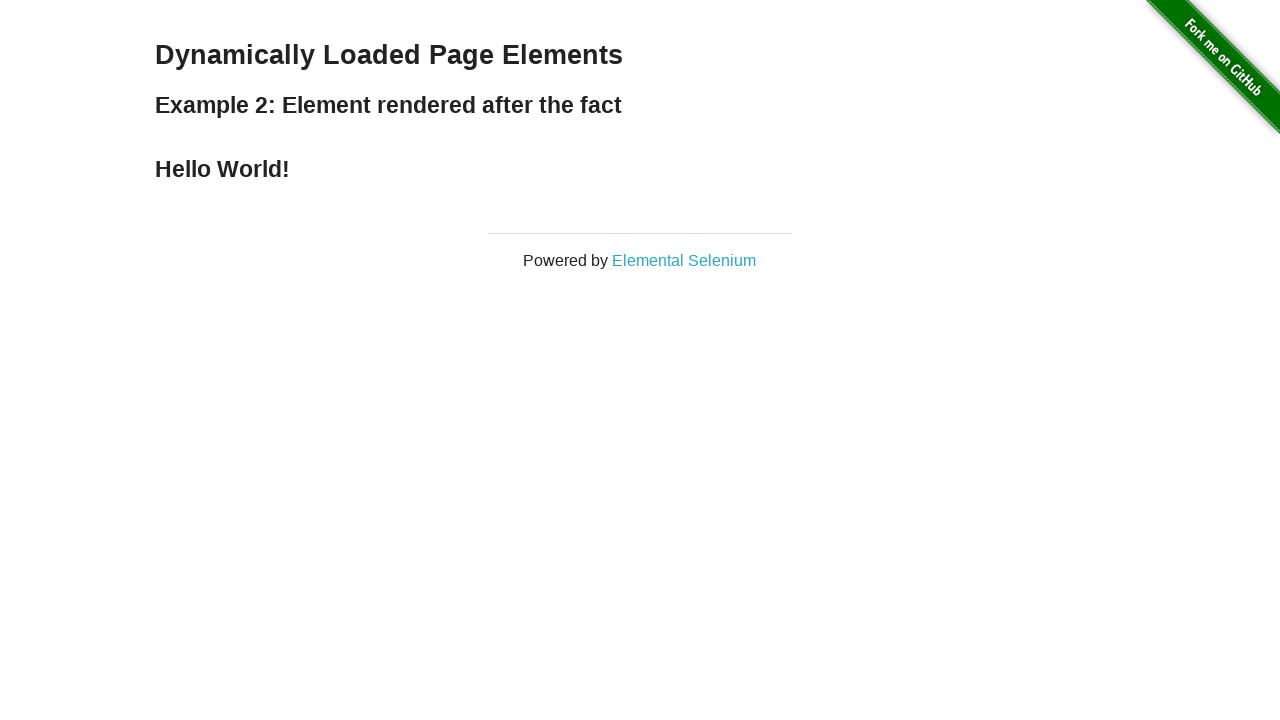